Tests jQuery UI custom dropdown selection by selecting various options from multiple dropdowns and verifying the selected values

Starting URL: https://jqueryui.com/resources/demos/selectmenu/default.html

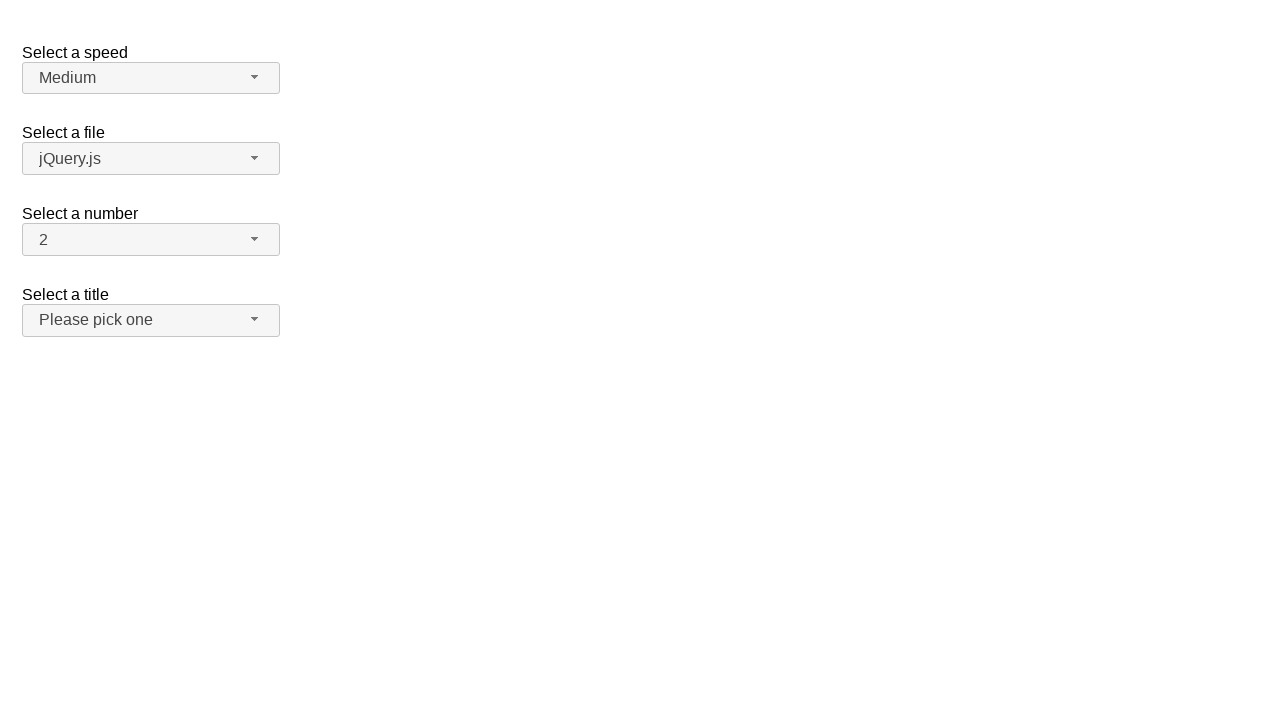

Clicked number dropdown button at (151, 240) on xpath=//span[@id='number-button']
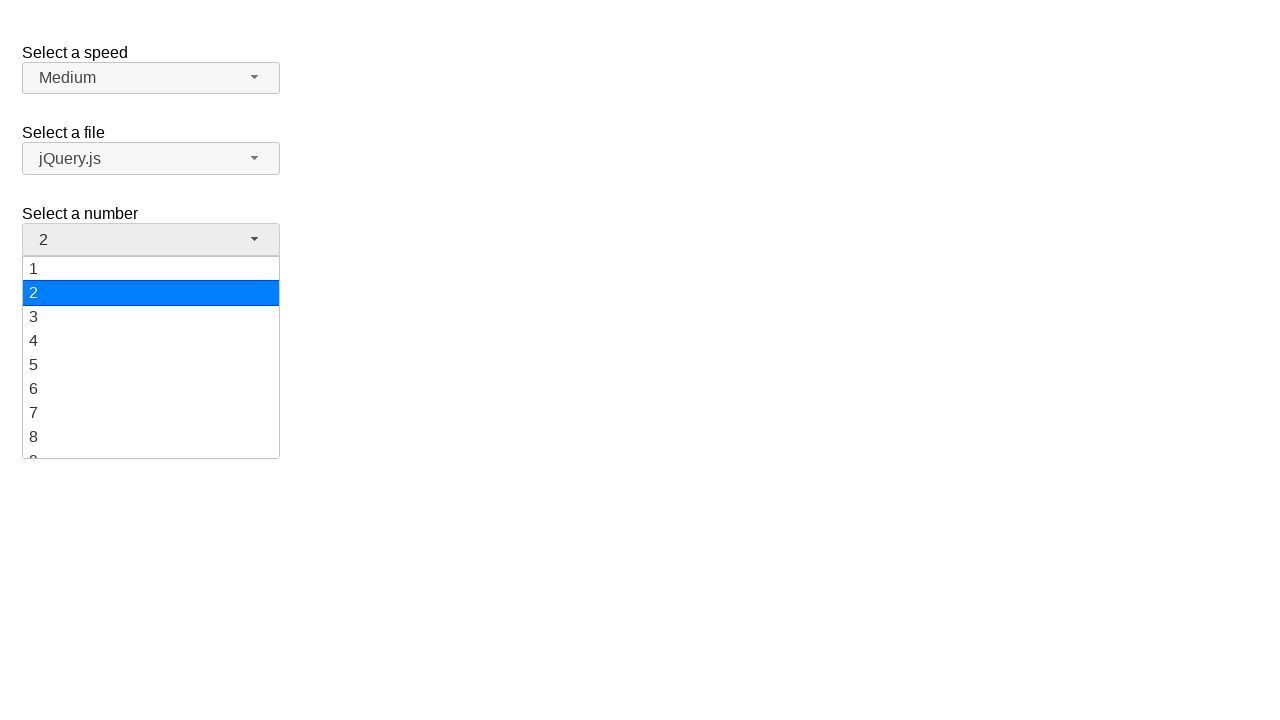

Number dropdown menu is visible
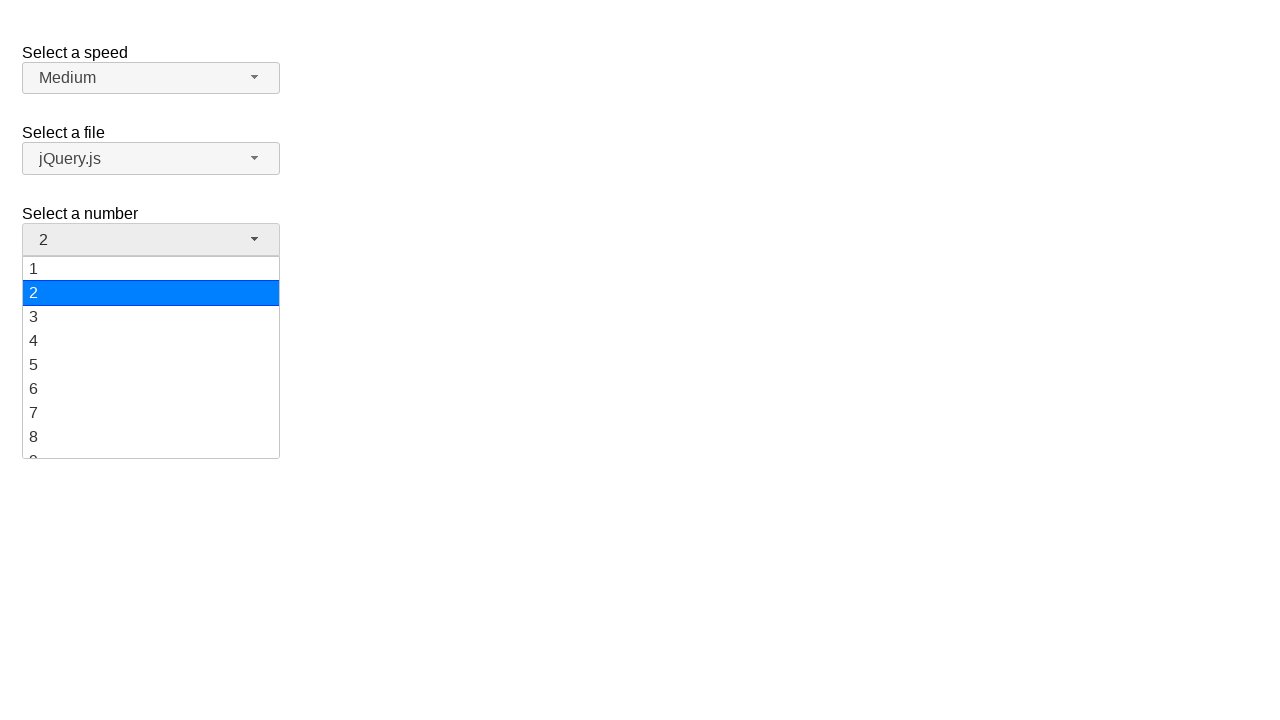

Selected option '2' from number dropdown at (151, 293) on xpath=//ul[@id='number-menu']/li/div[text()='2']
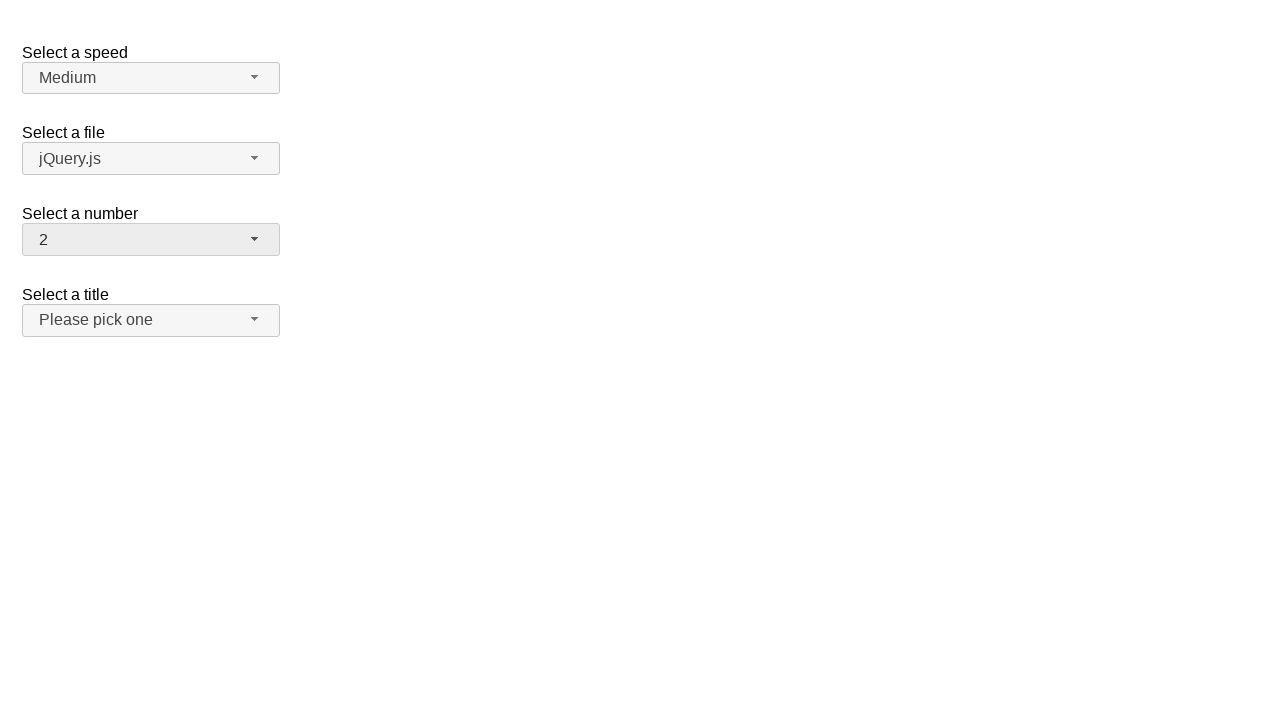

Clicked number dropdown button at (151, 240) on xpath=//span[@id='number-button']
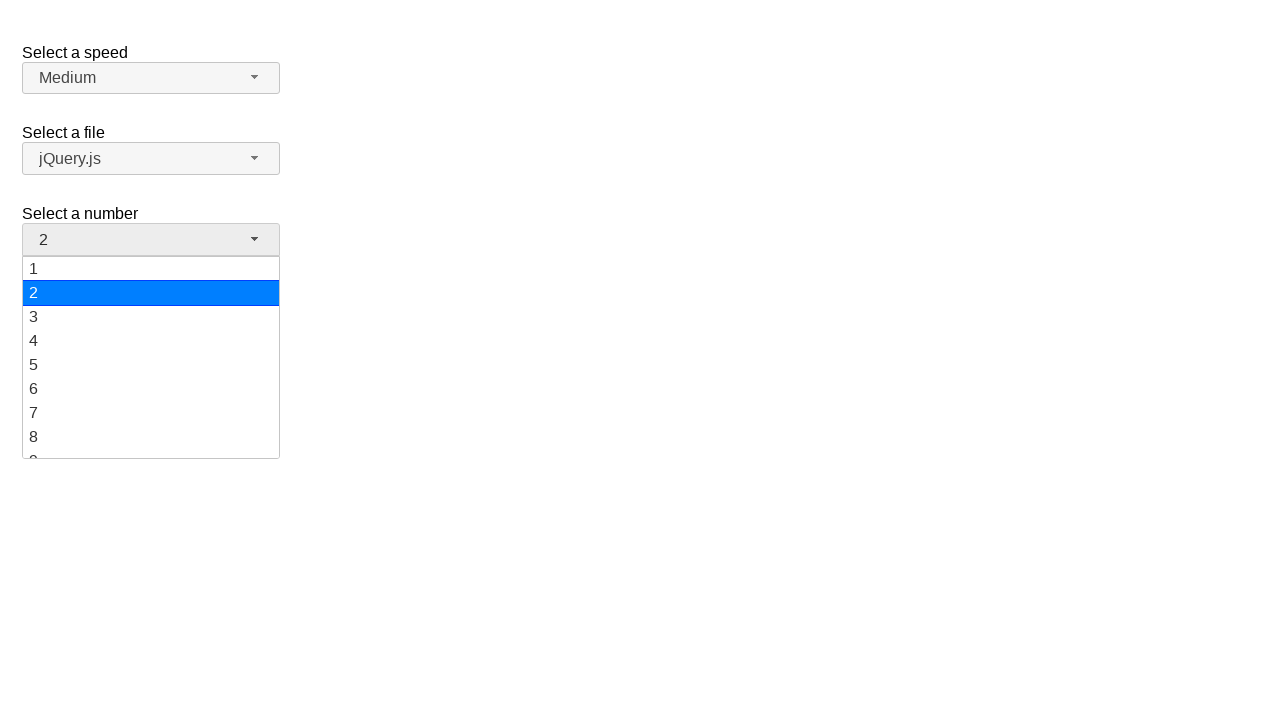

Number dropdown menu is visible
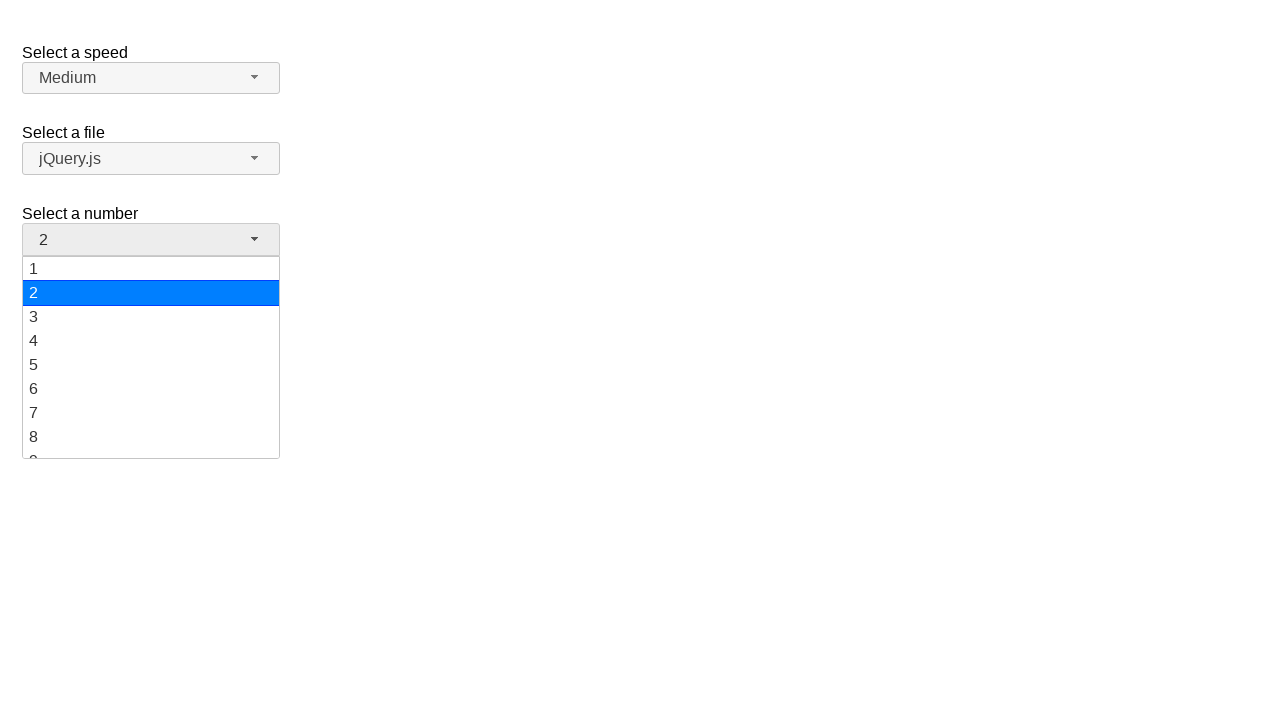

Selected option '8' from number dropdown at (151, 437) on xpath=//ul[@id='number-menu']/li/div[text()='8']
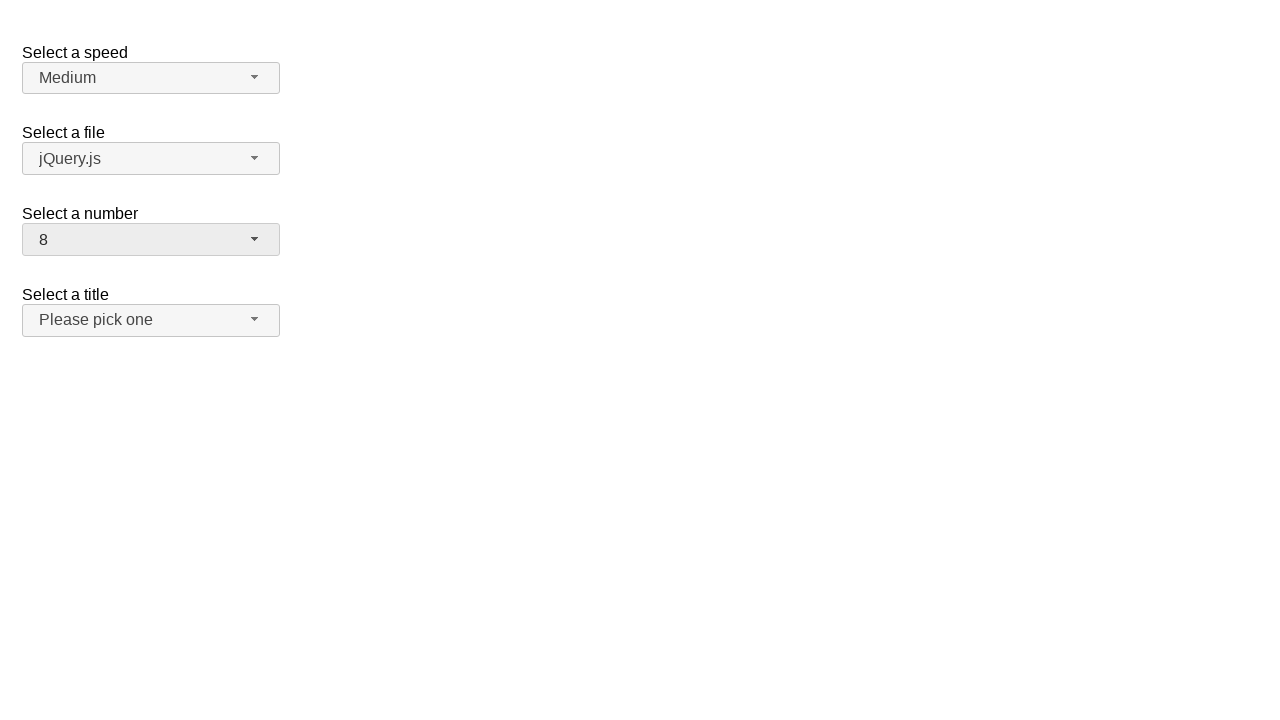

Clicked number dropdown button at (151, 240) on xpath=//span[@id='number-button']
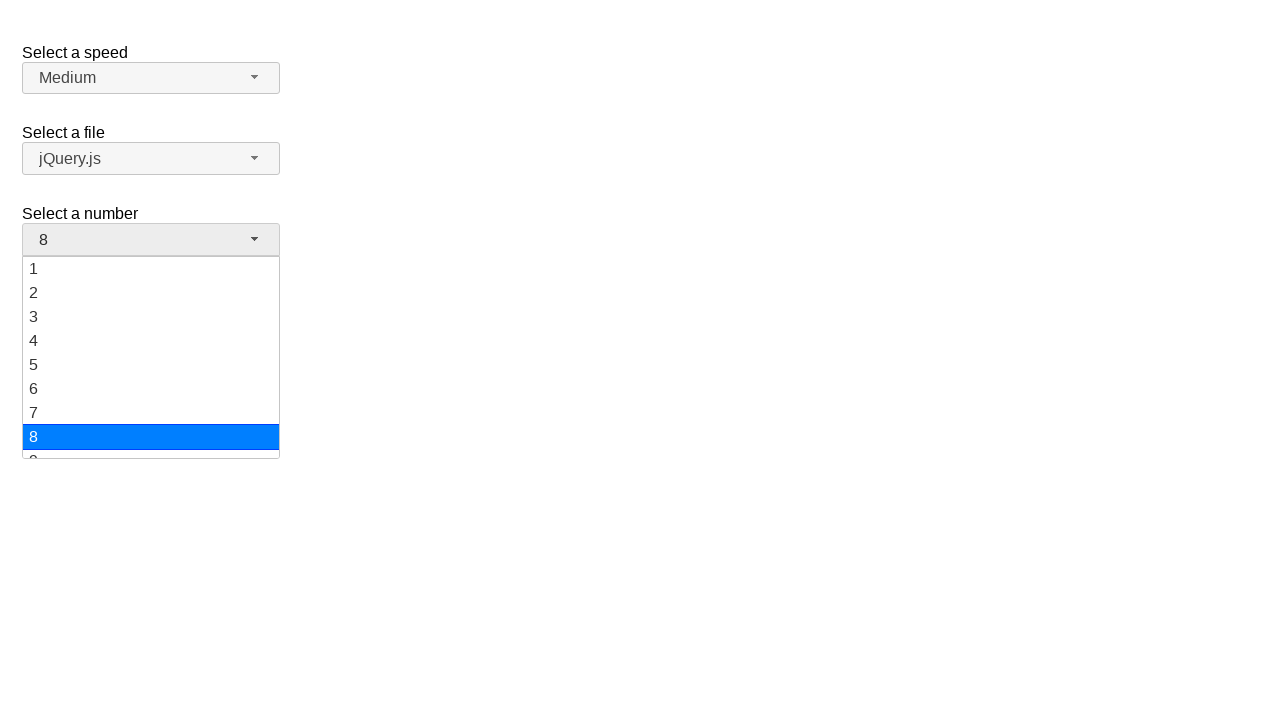

Number dropdown menu is visible
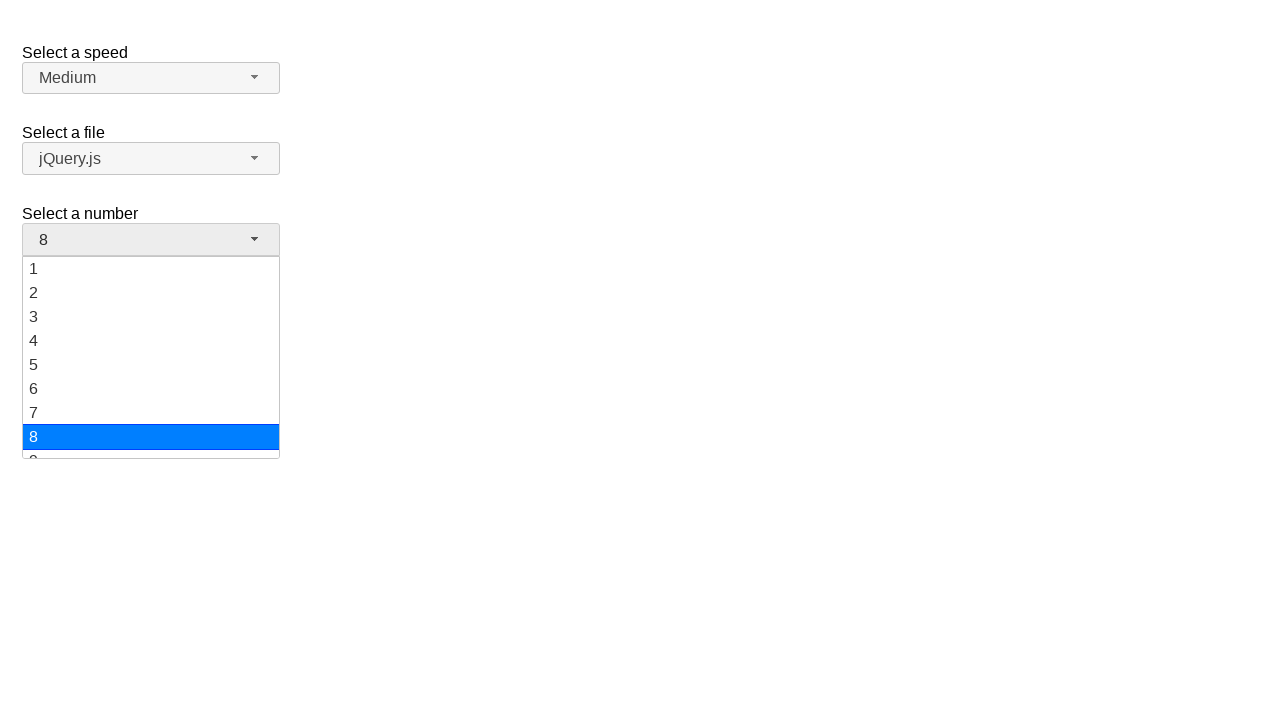

Selected option '12' from number dropdown at (151, 357) on xpath=//ul[@id='number-menu']/li/div[text()='12']
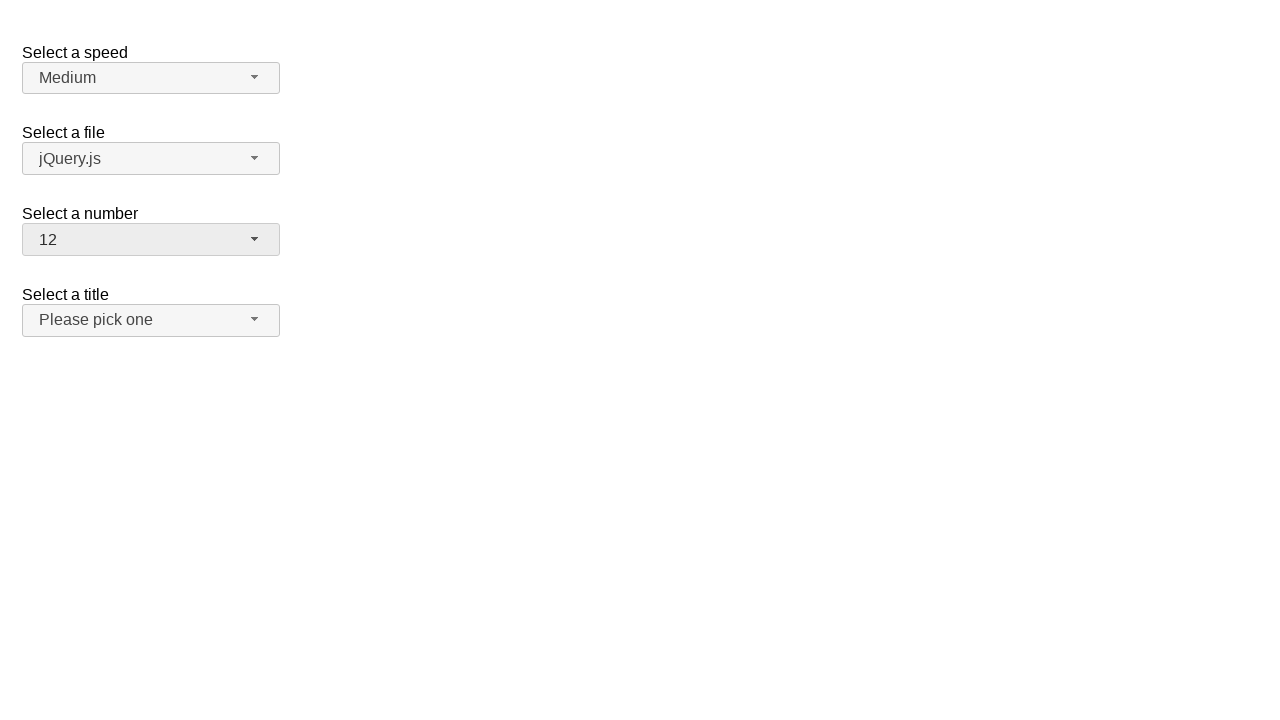

Clicked number dropdown button at (151, 240) on xpath=//span[@id='number-button']
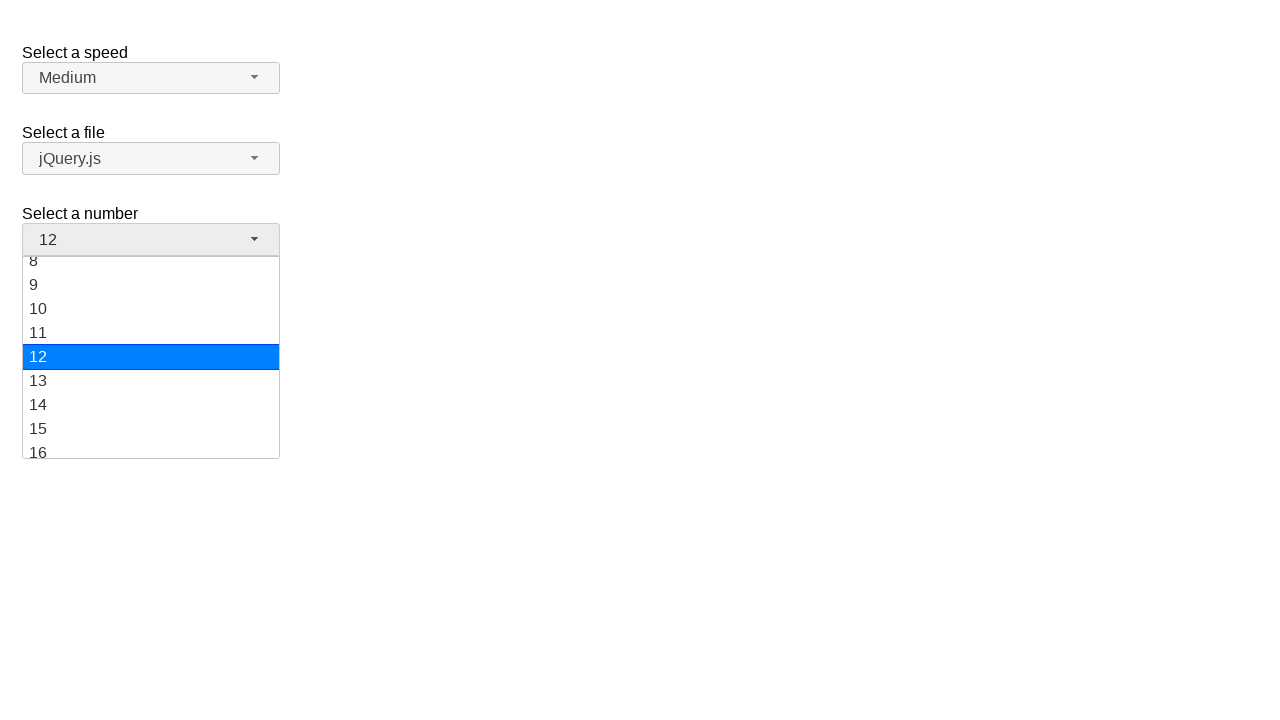

Number dropdown menu is visible
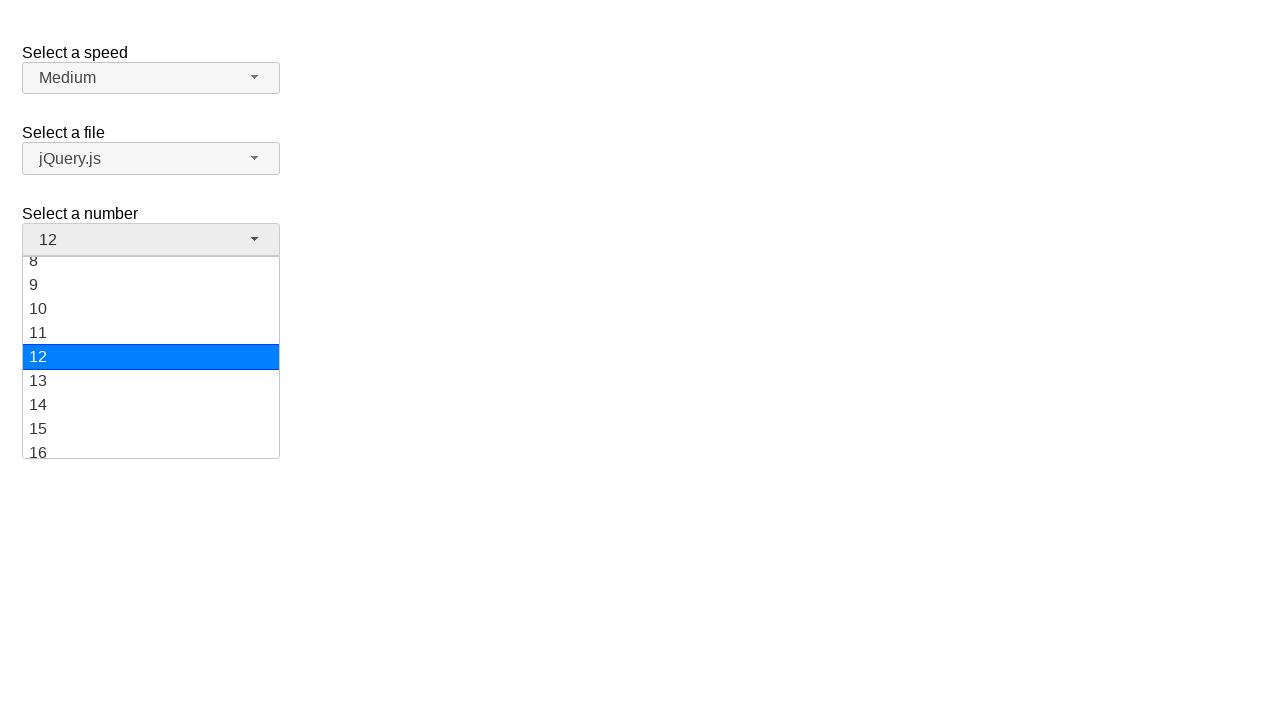

Selected option '18' from number dropdown at (151, 421) on xpath=//ul[@id='number-menu']/li/div[text()='18']
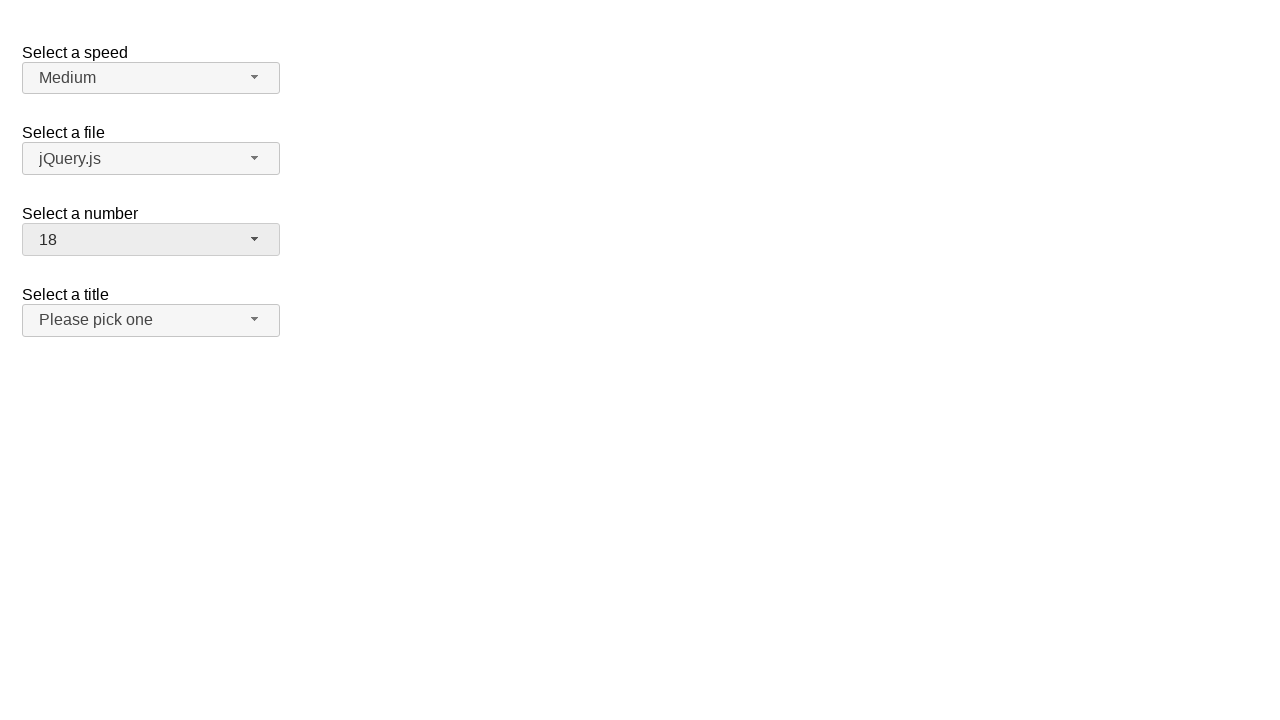

Clicked speed dropdown button at (151, 78) on xpath=//span[@id='speed-button']
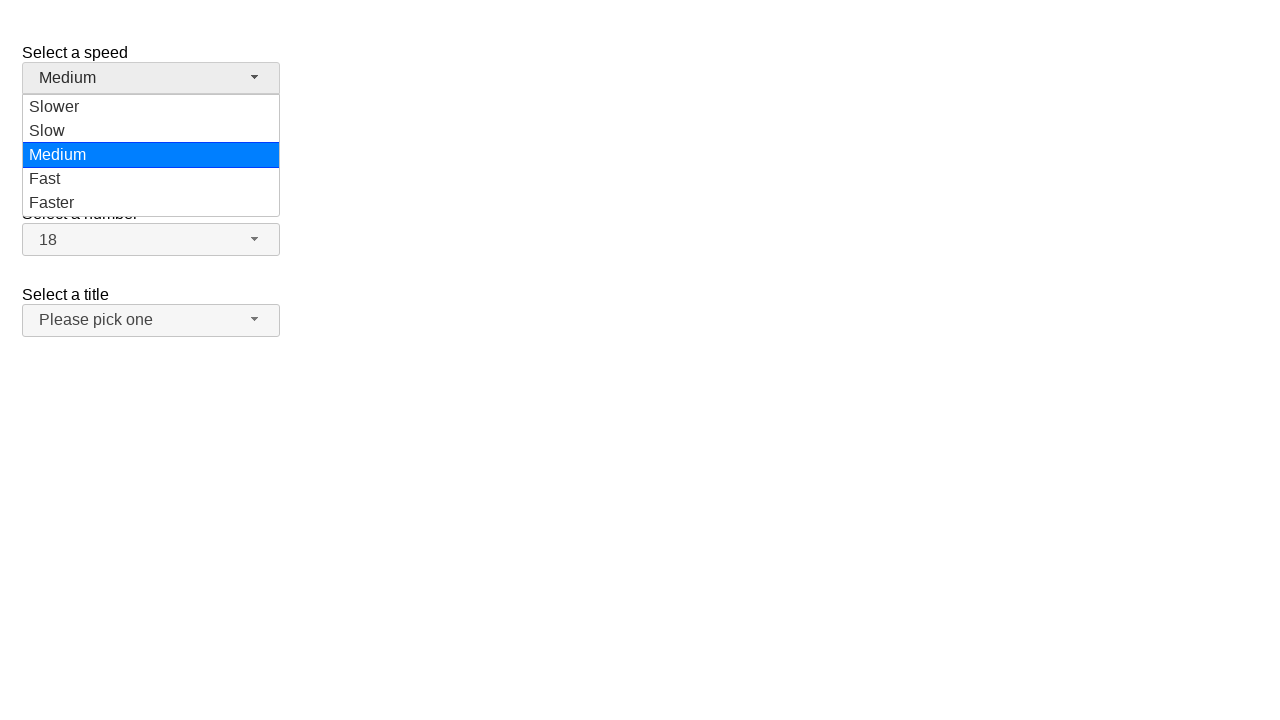

Speed dropdown menu is visible
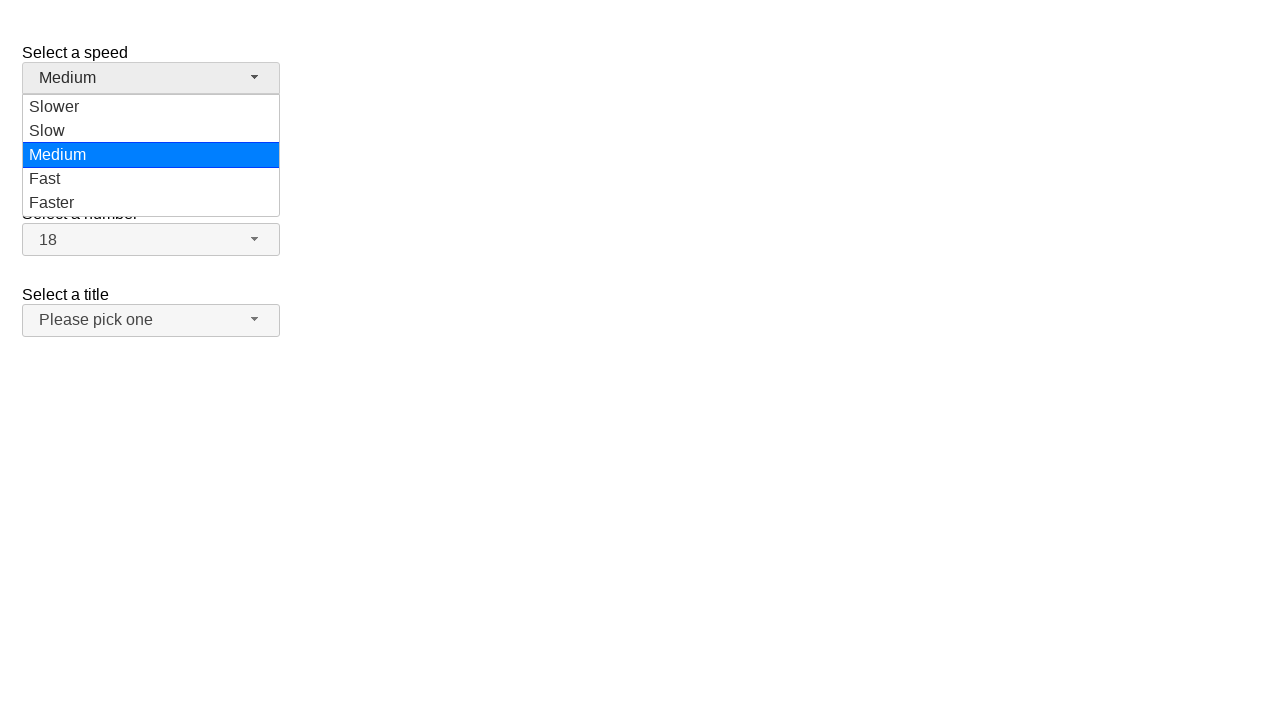

Selected option 'Slower' from speed dropdown at (151, 107) on xpath=//ul[@id='speed-menu']/li/div[text()='Slower']
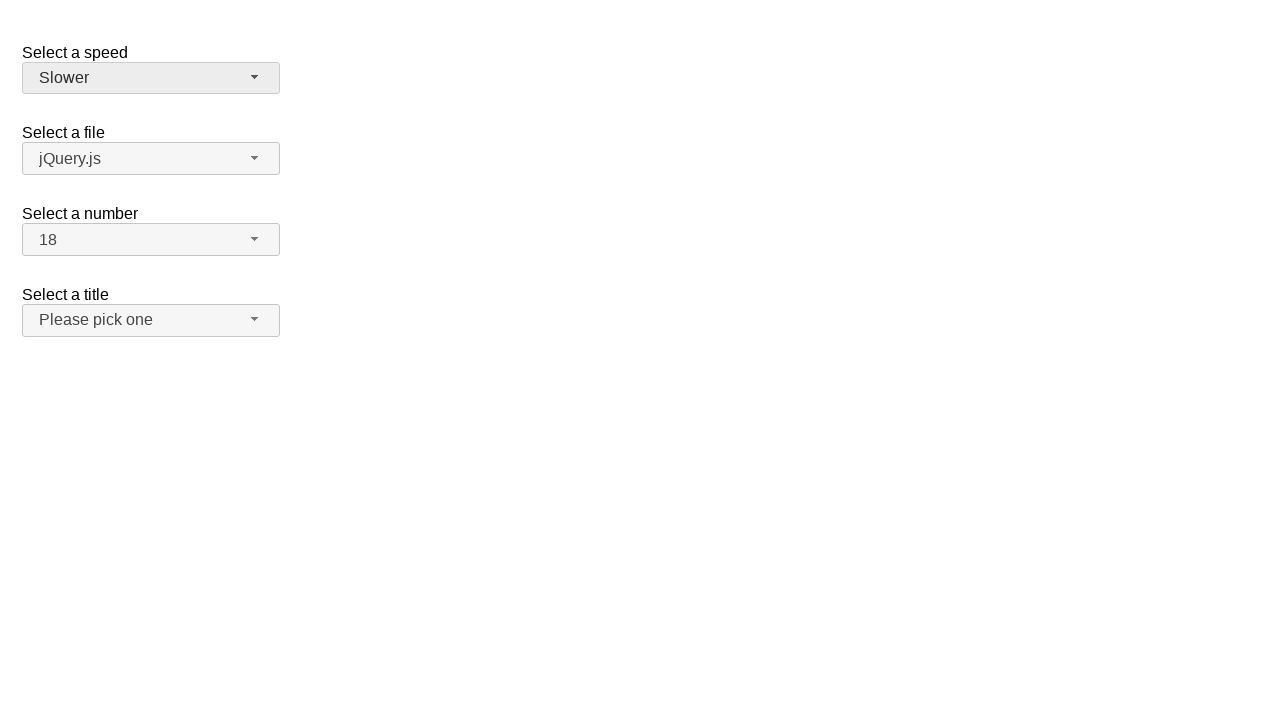

Clicked files dropdown button at (151, 159) on xpath=//span[@id='files-button']
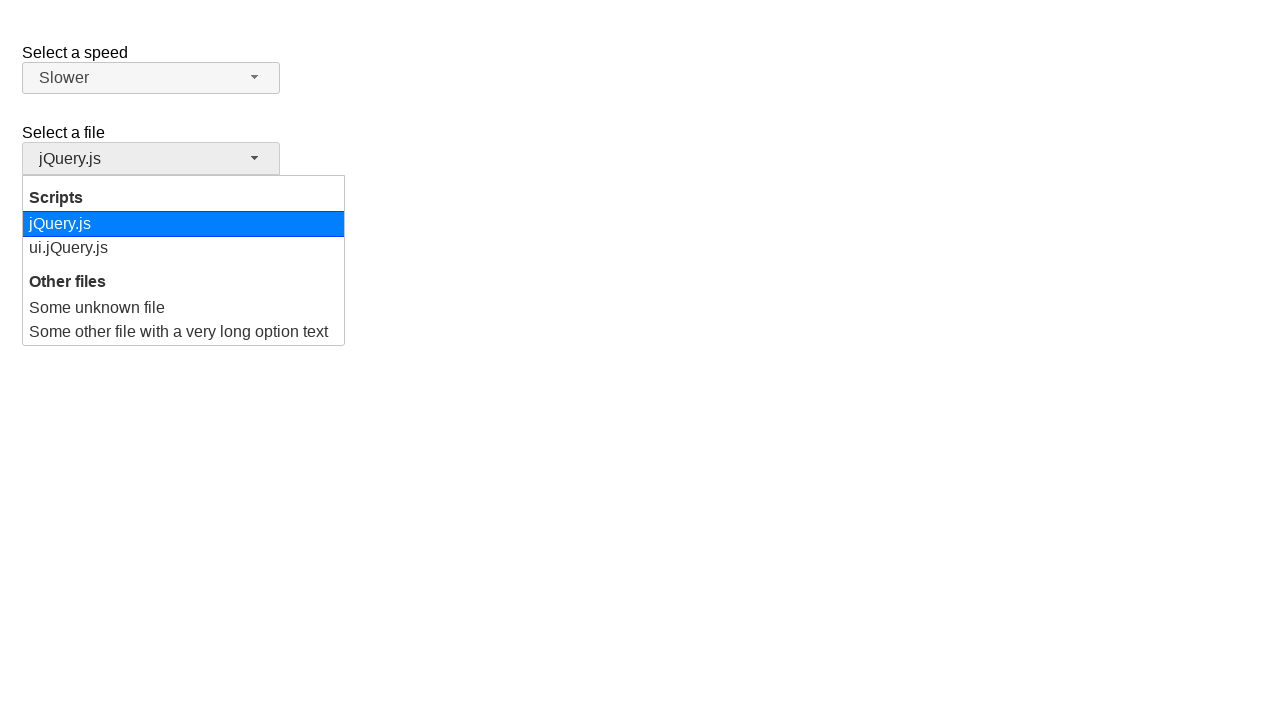

Files dropdown menu is visible
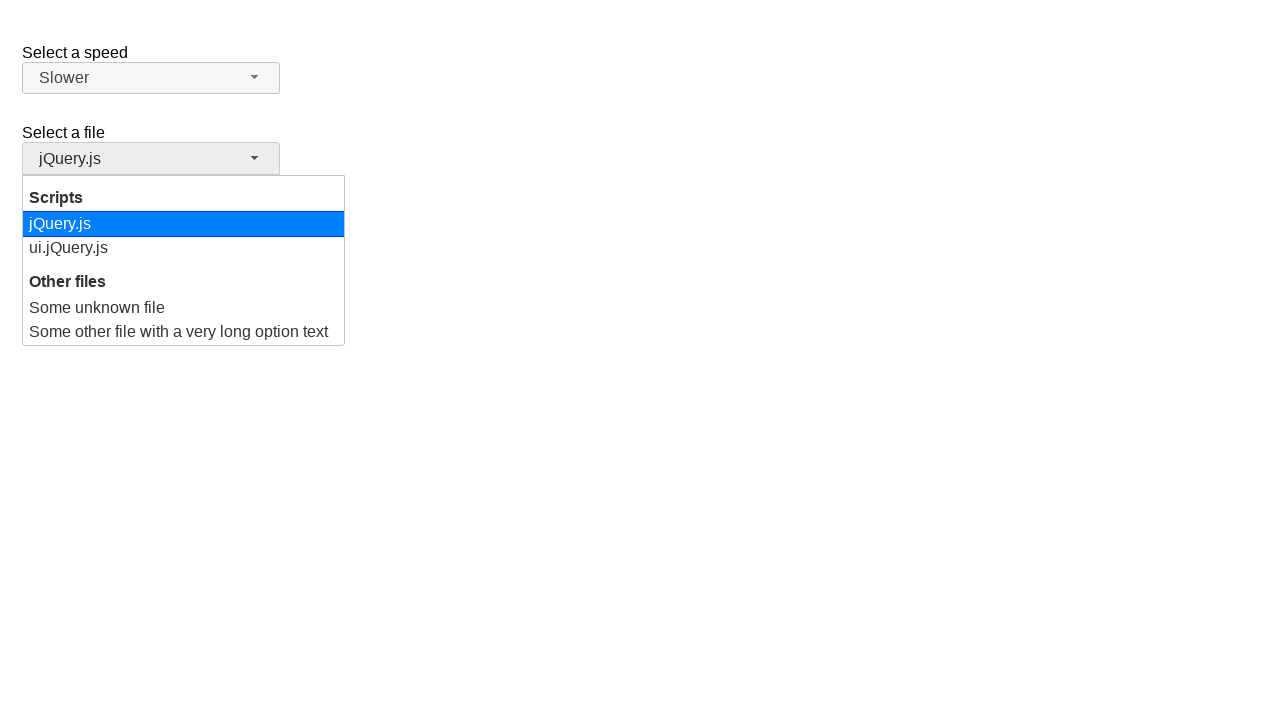

Selected option 'jQuery.js' from files dropdown at (184, 224) on xpath=//ul[@id='files-menu']/li/div[text()='jQuery.js']
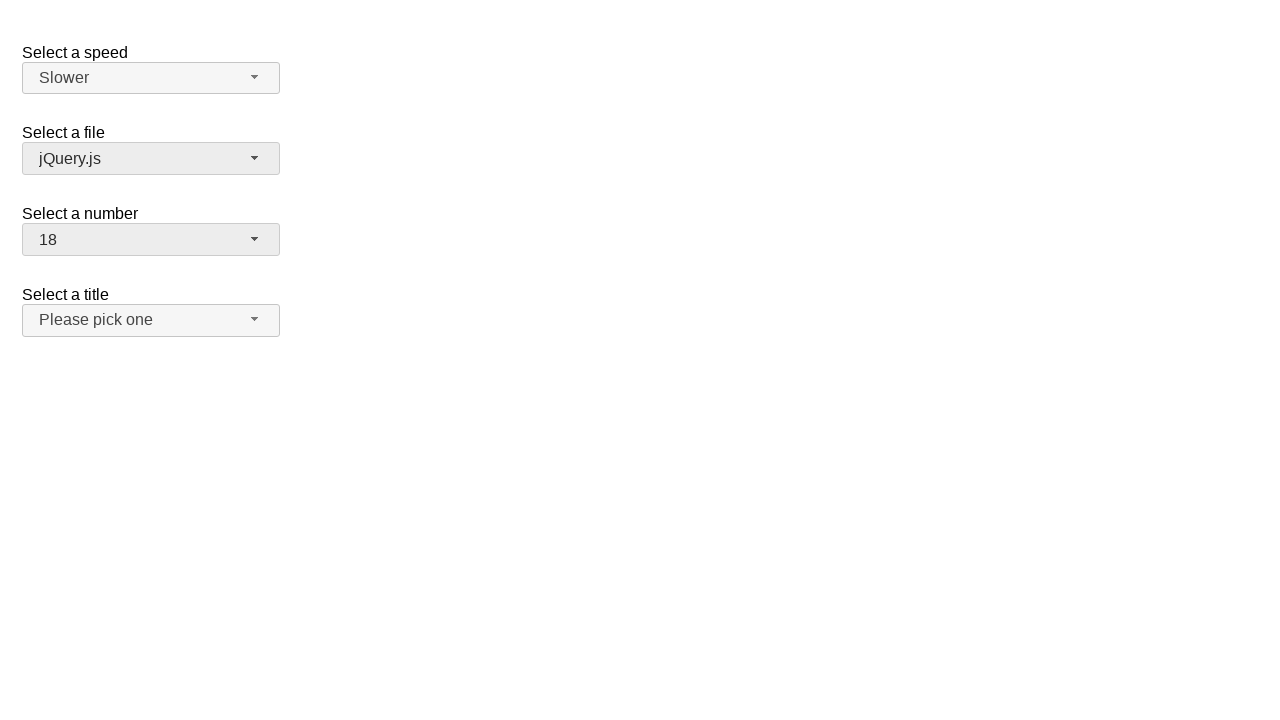

Clicked salutation dropdown button at (151, 320) on xpath=//span[@id='salutation-button']
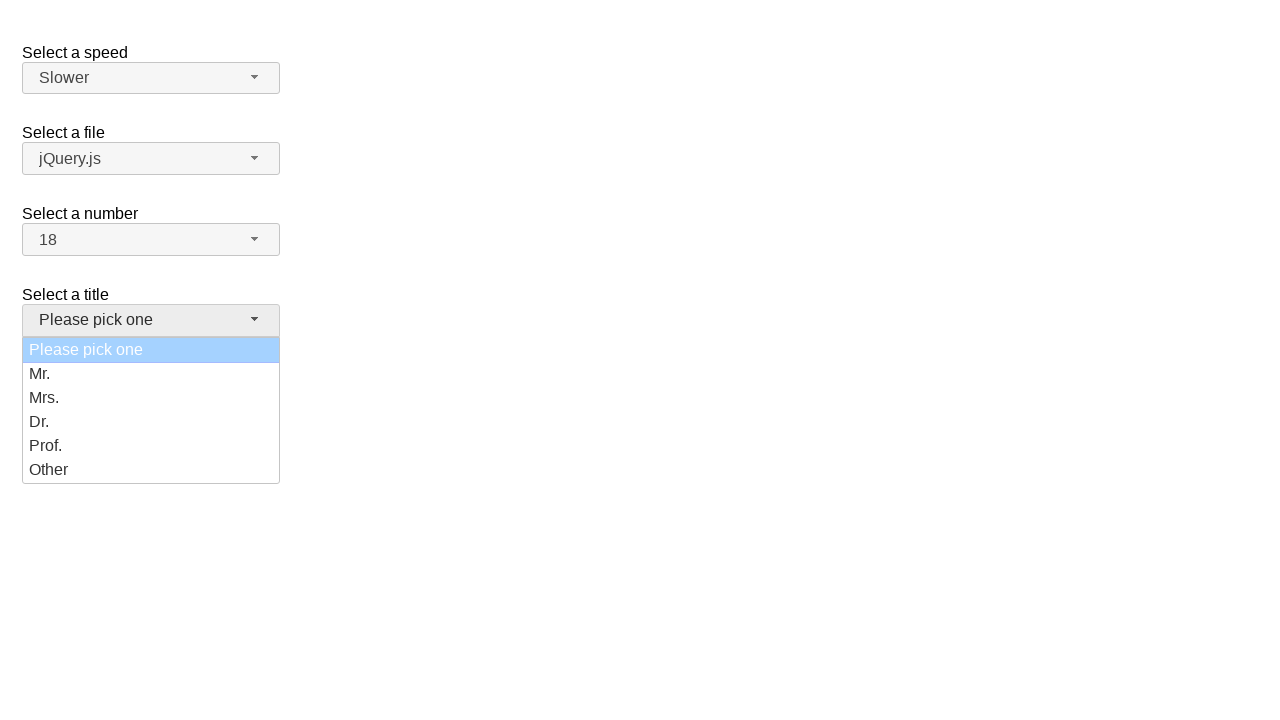

Salutation dropdown menu is visible
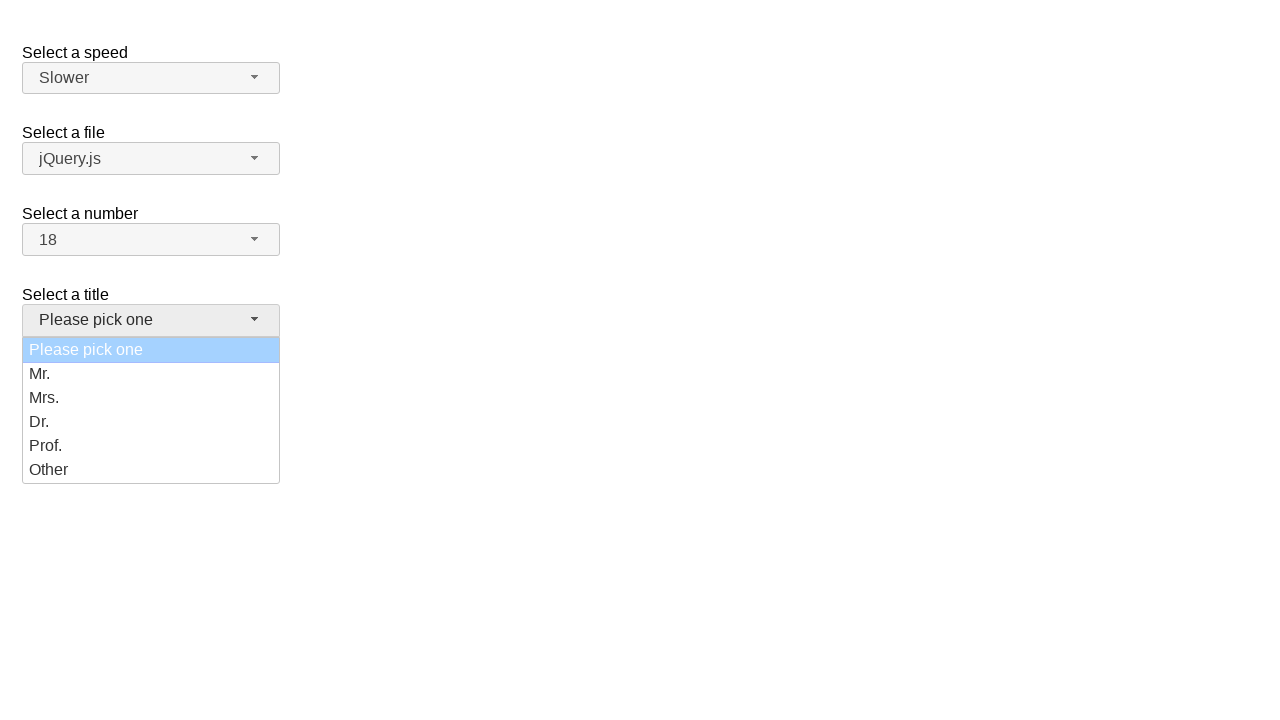

Selected option 'Dr.' from salutation dropdown at (151, 422) on xpath=//ul[@id='salutation-menu']/li/div[text()='Dr.']
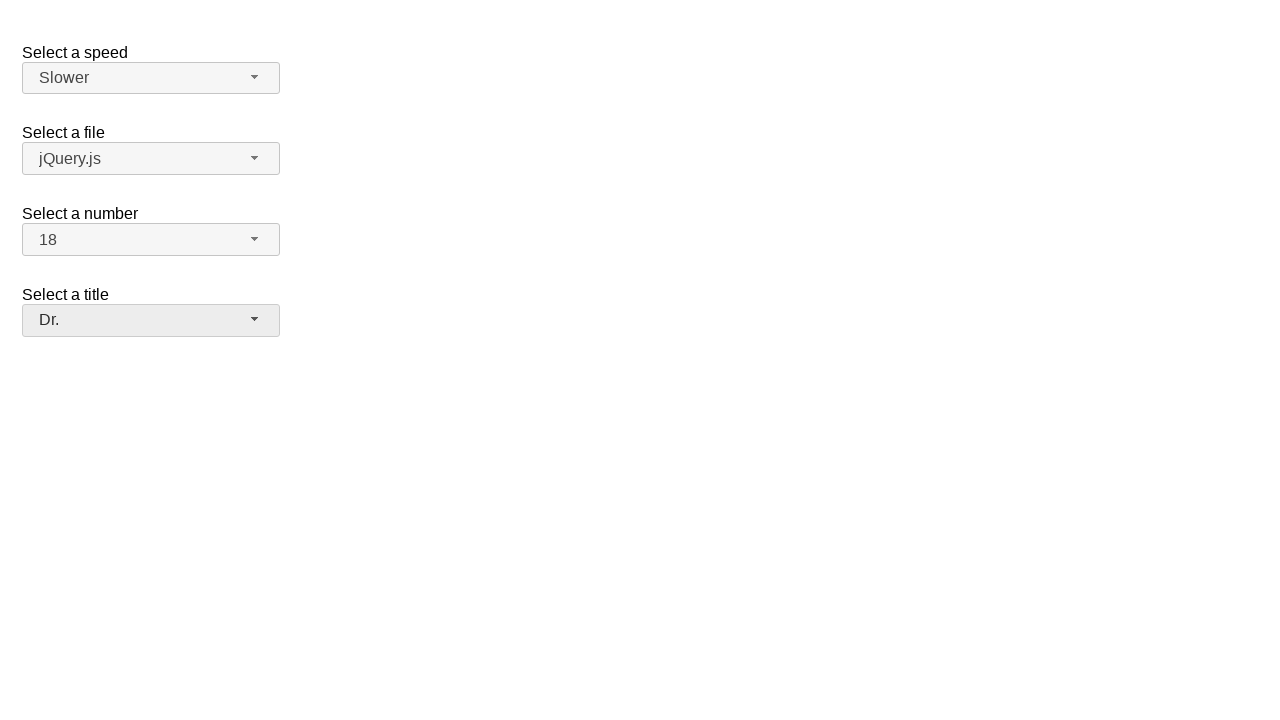

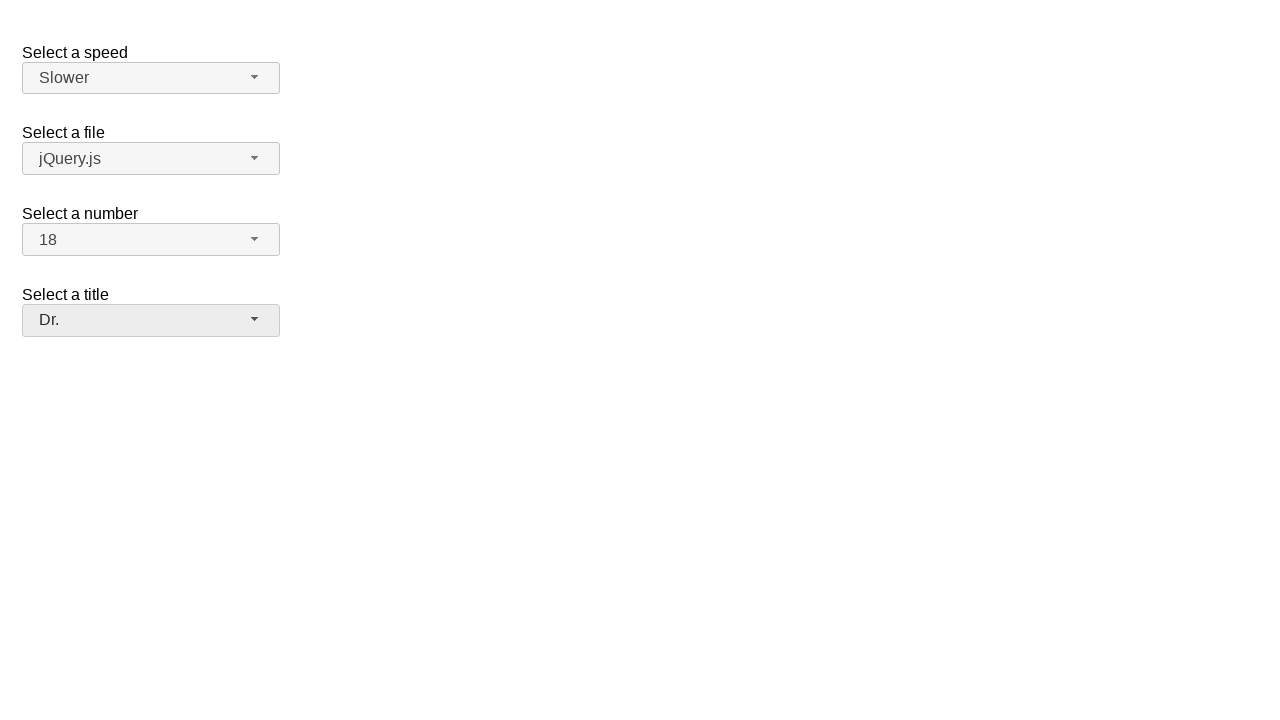